Navigates to the Maruti Suzuki homepage and verifies the page loads successfully

Starting URL: https://www.marutisuzuki.com/

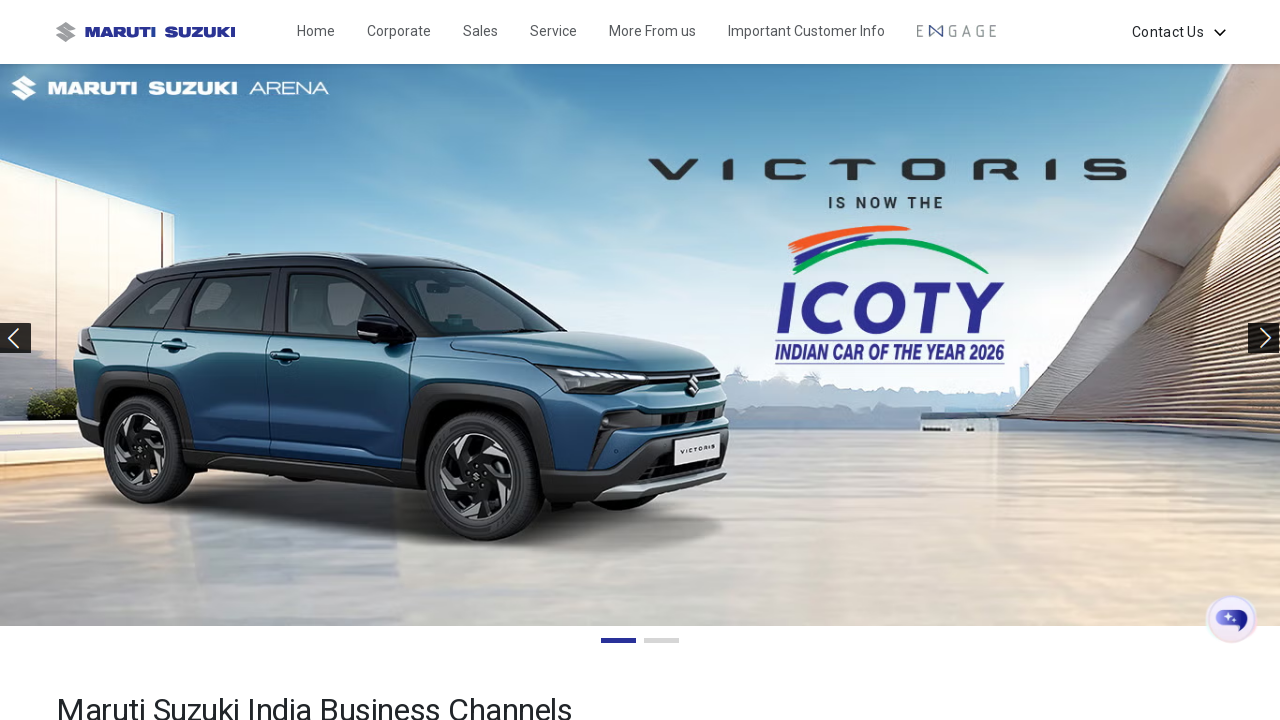

Waited for Maruti Suzuki homepage to reach DOM content loaded state
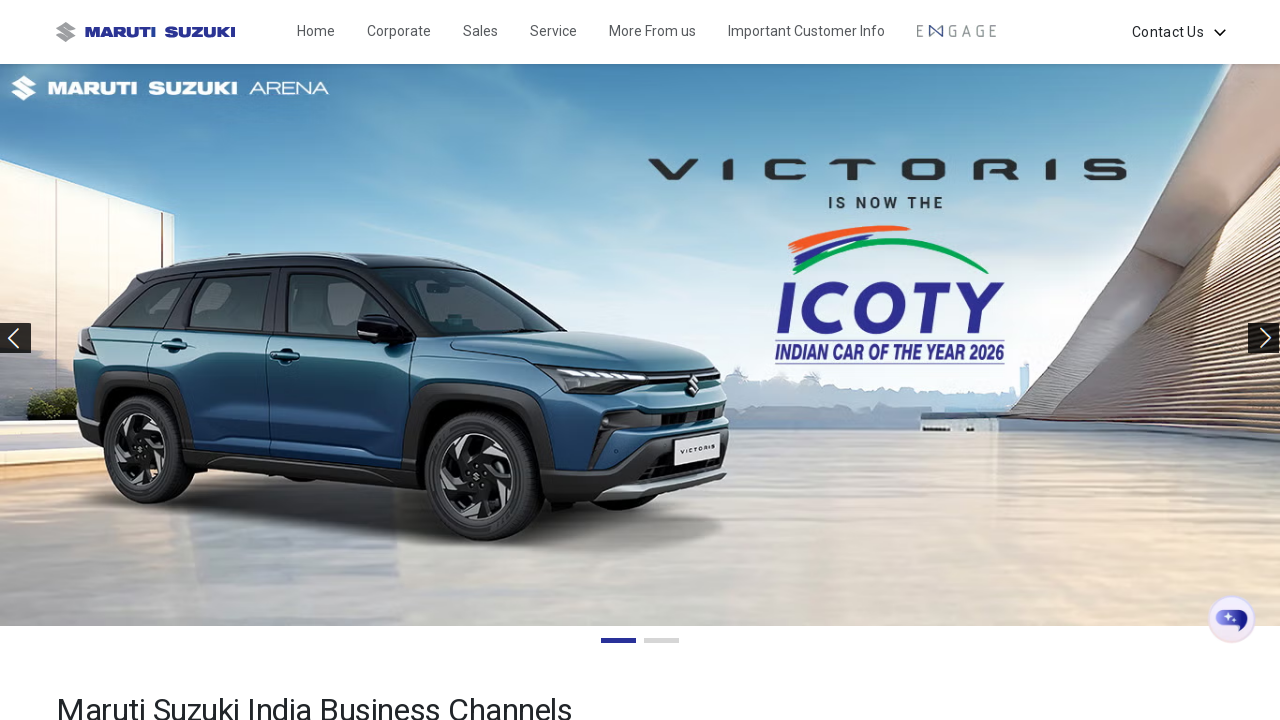

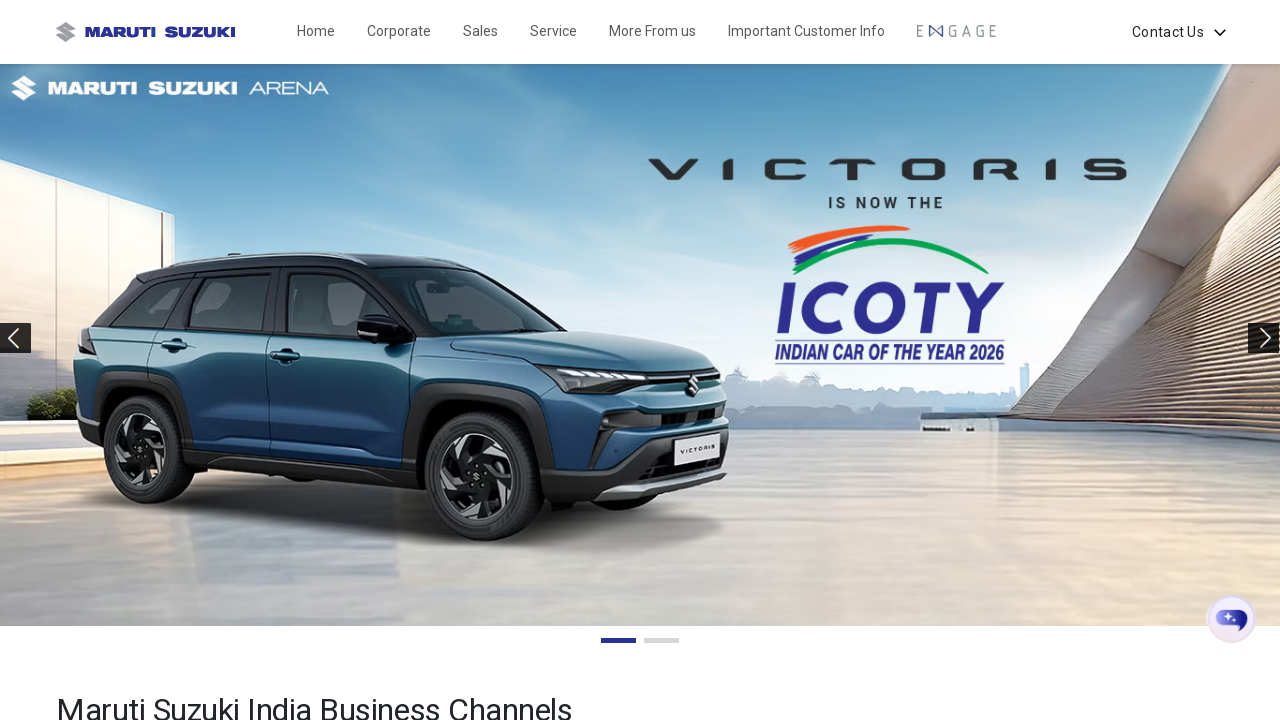